Tests a wait scenario by clicking a button and waiting for paragraph elements to appear on the page

Starting URL: https://testeroprogramowania.github.io/selenium/wait2.html

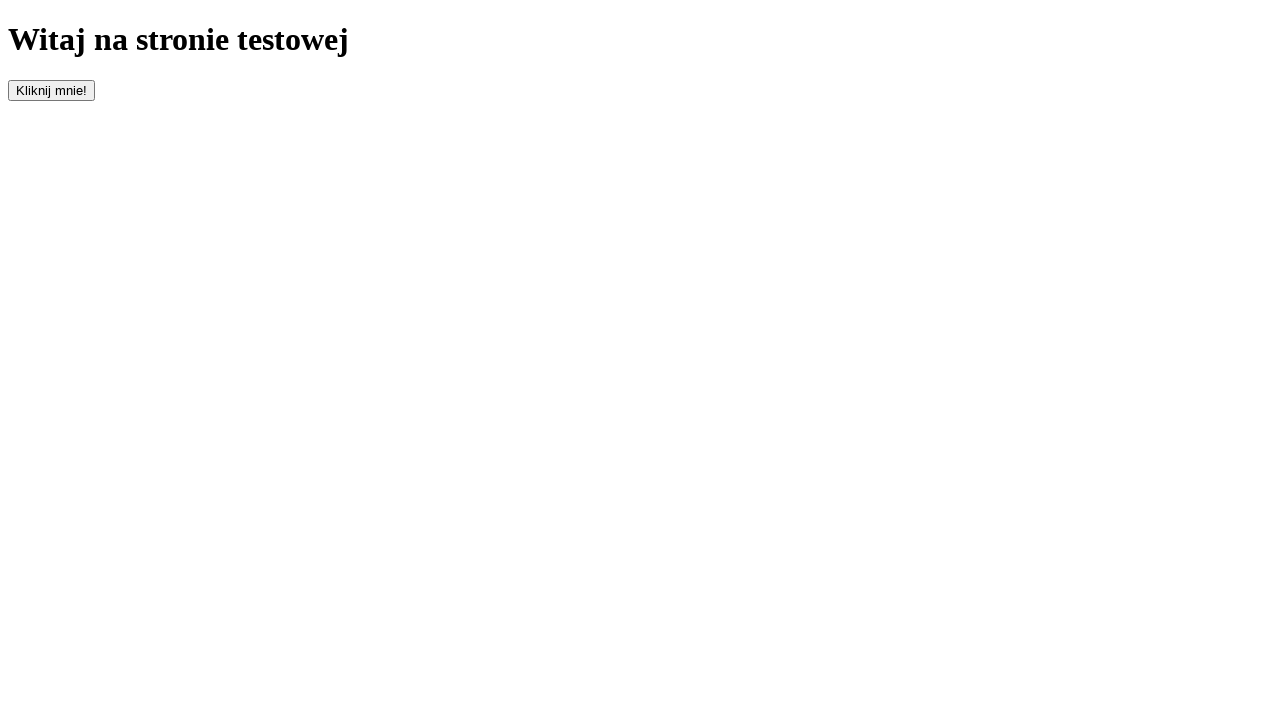

Clicked the 'clickOnMe' button at (52, 90) on #clickOnMe
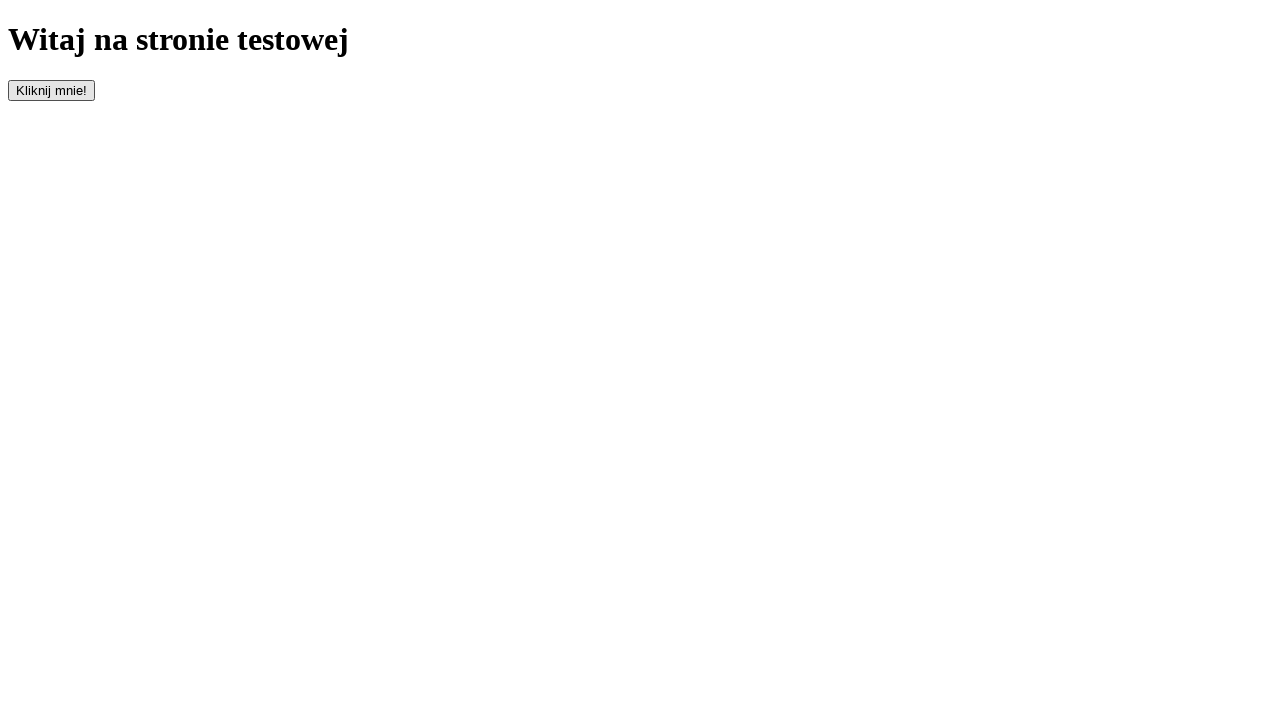

Paragraph elements appeared on the page
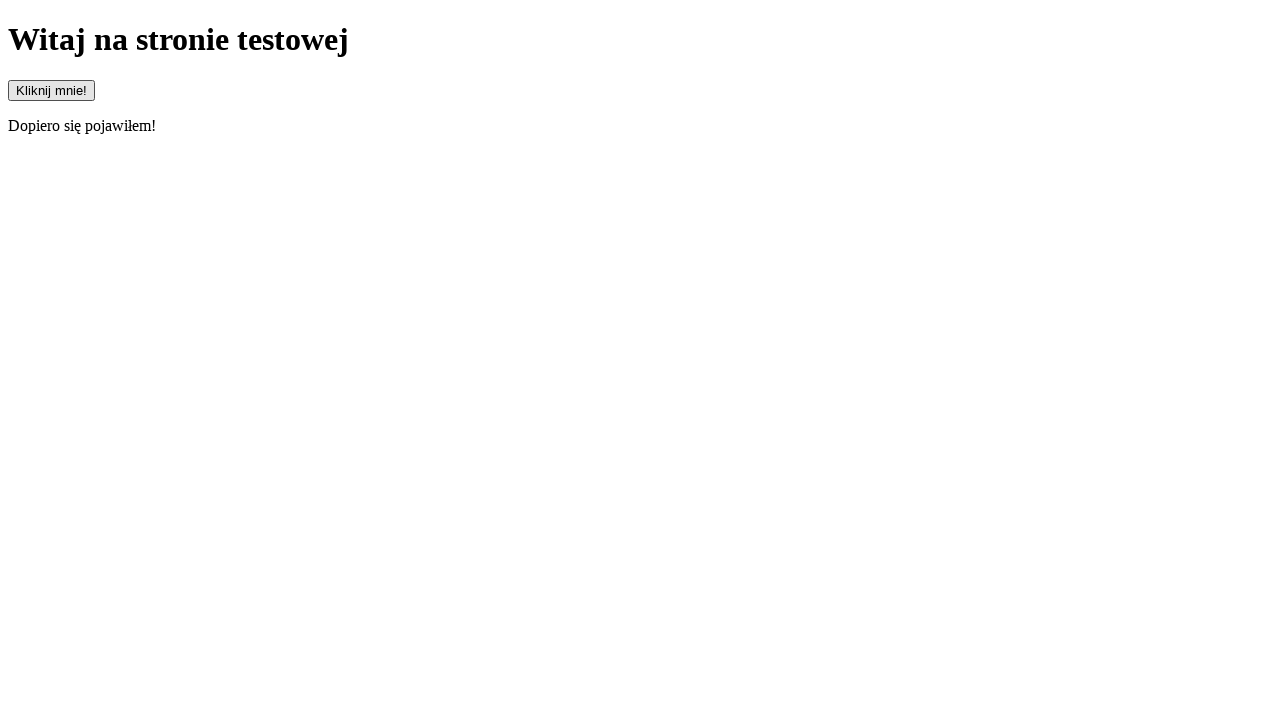

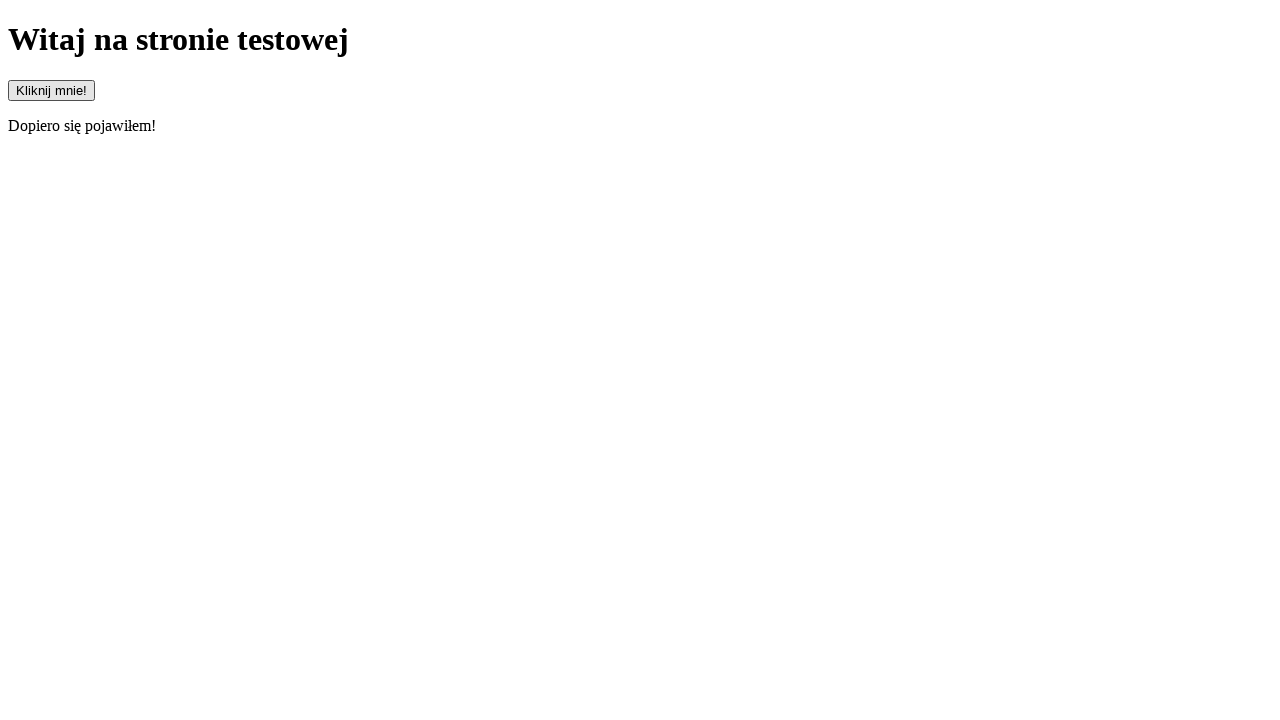